Tests an input validation form by filling in first name, last name, age fields and selecting a country from a dropdown, while also verifying field labels are correct.

Starting URL: https://testpages.herokuapp.com/styled/validation/input-validation.html

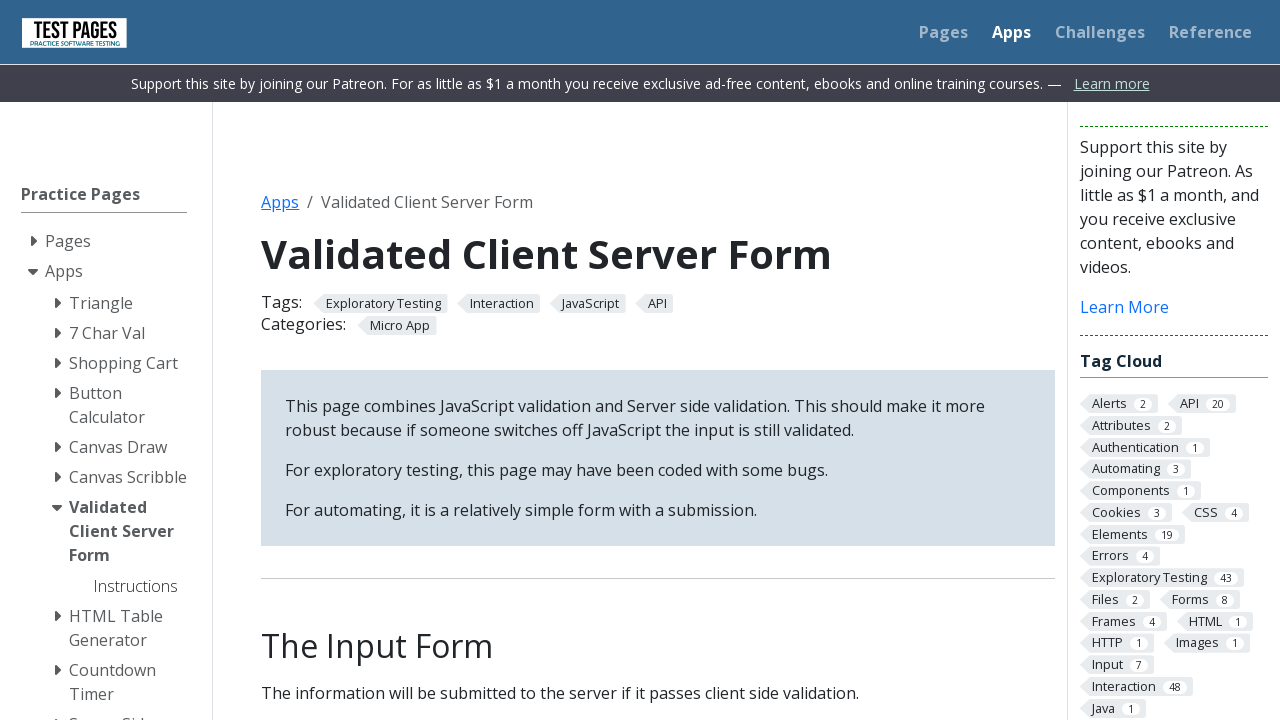

First name field label verified
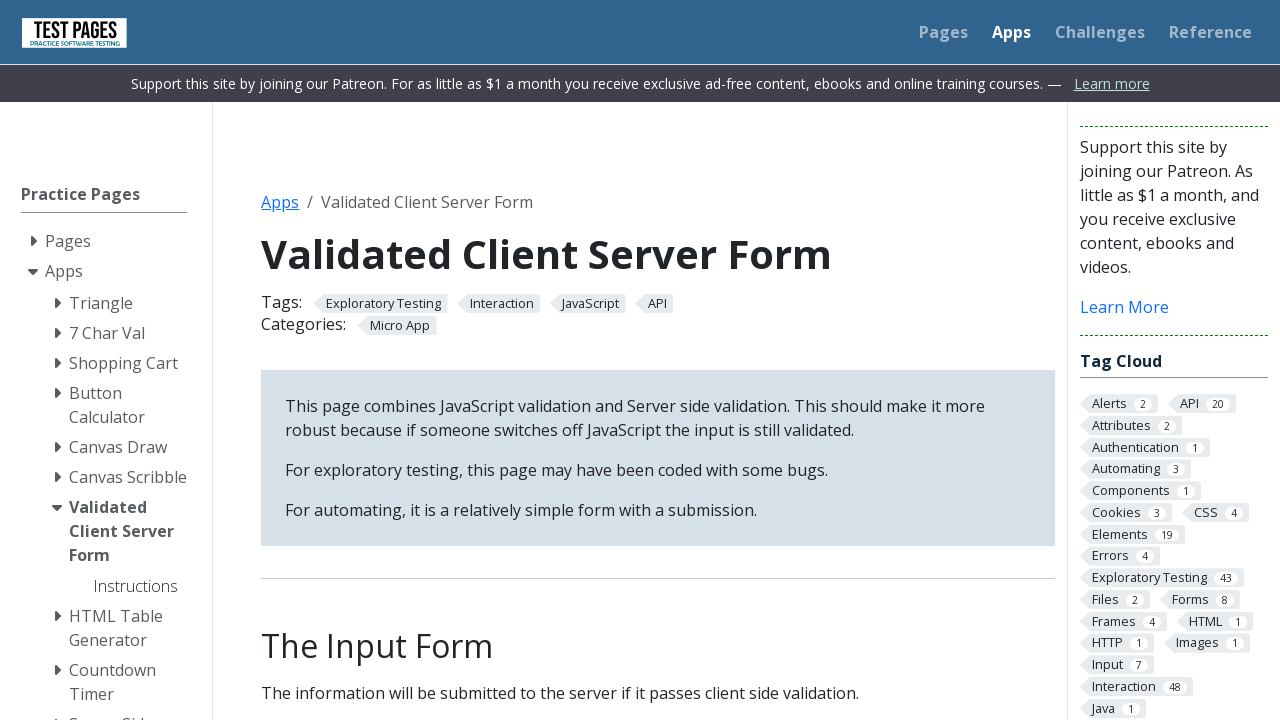

Last name field label verified
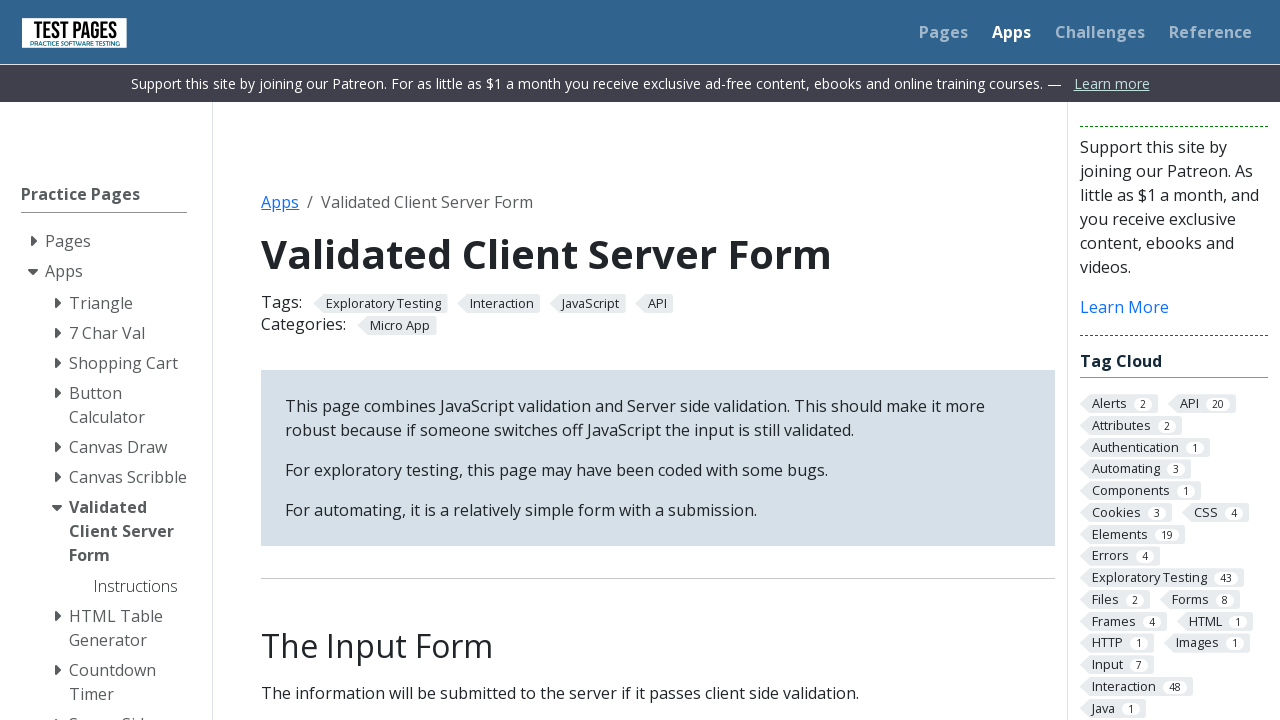

Filled first name field with 'Ahmed' on #firstname
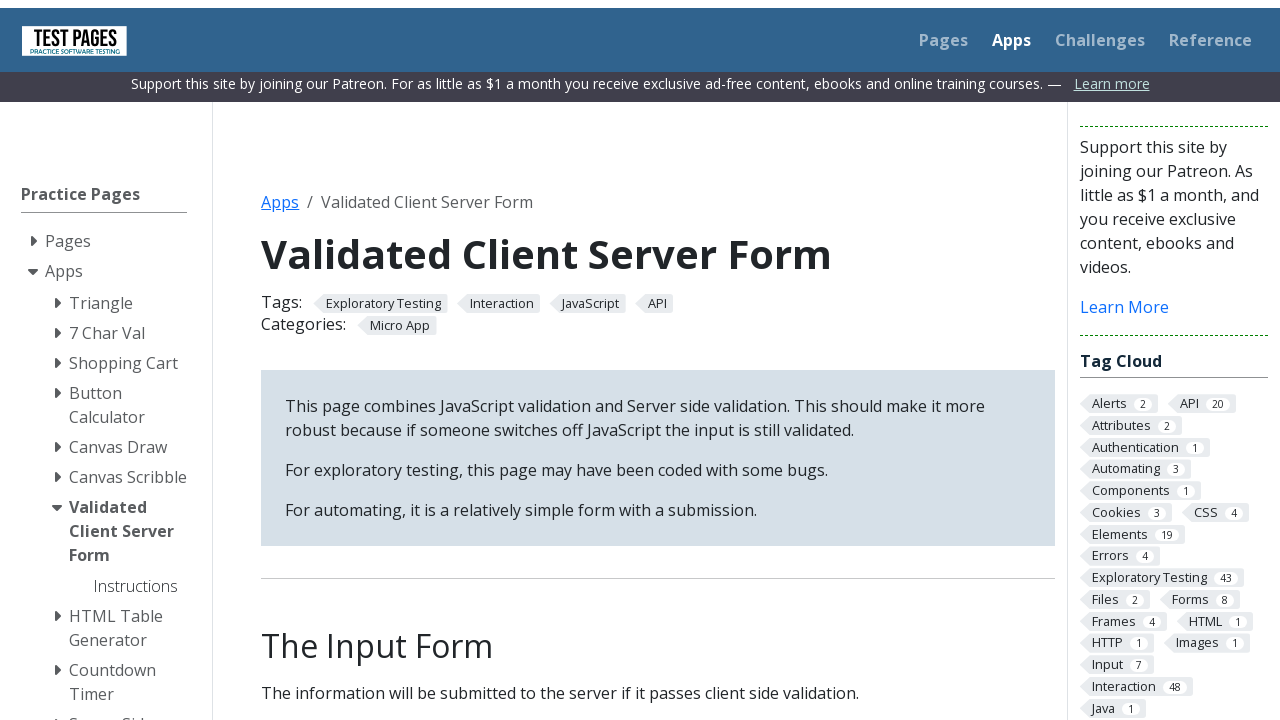

Filled last name field with 'Amer' on #surname
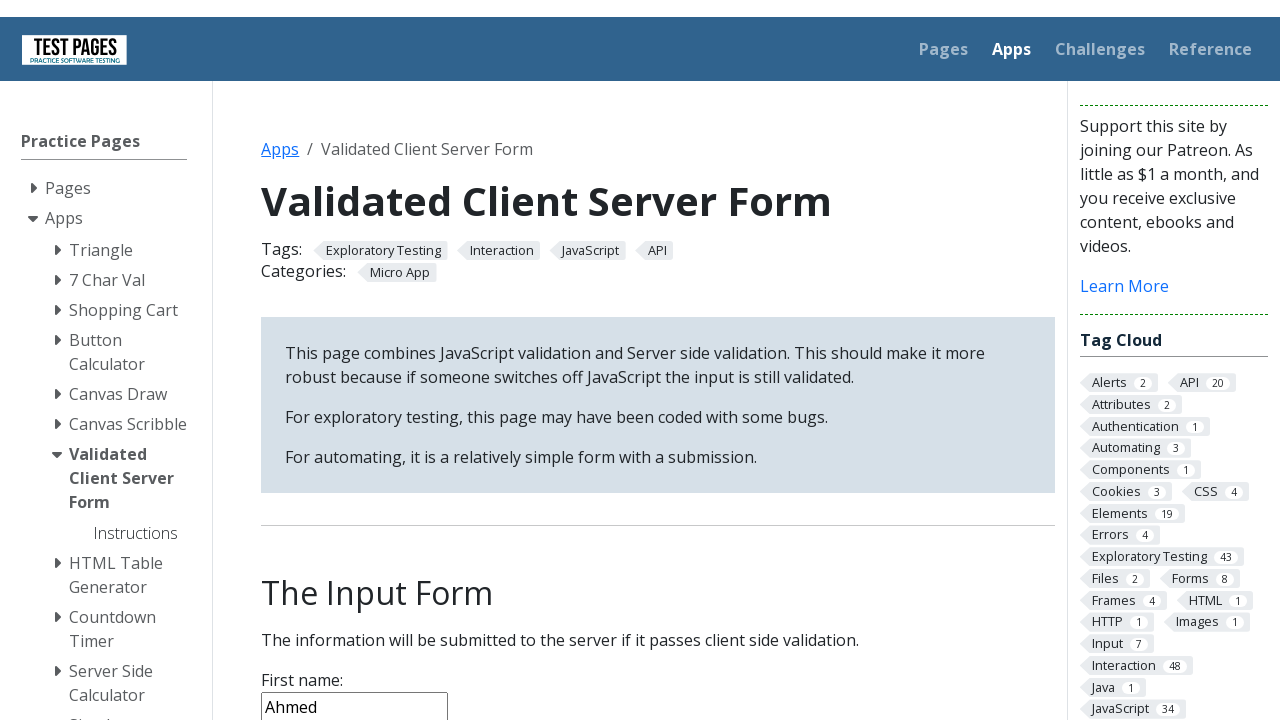

Filled age field with '123' on #age
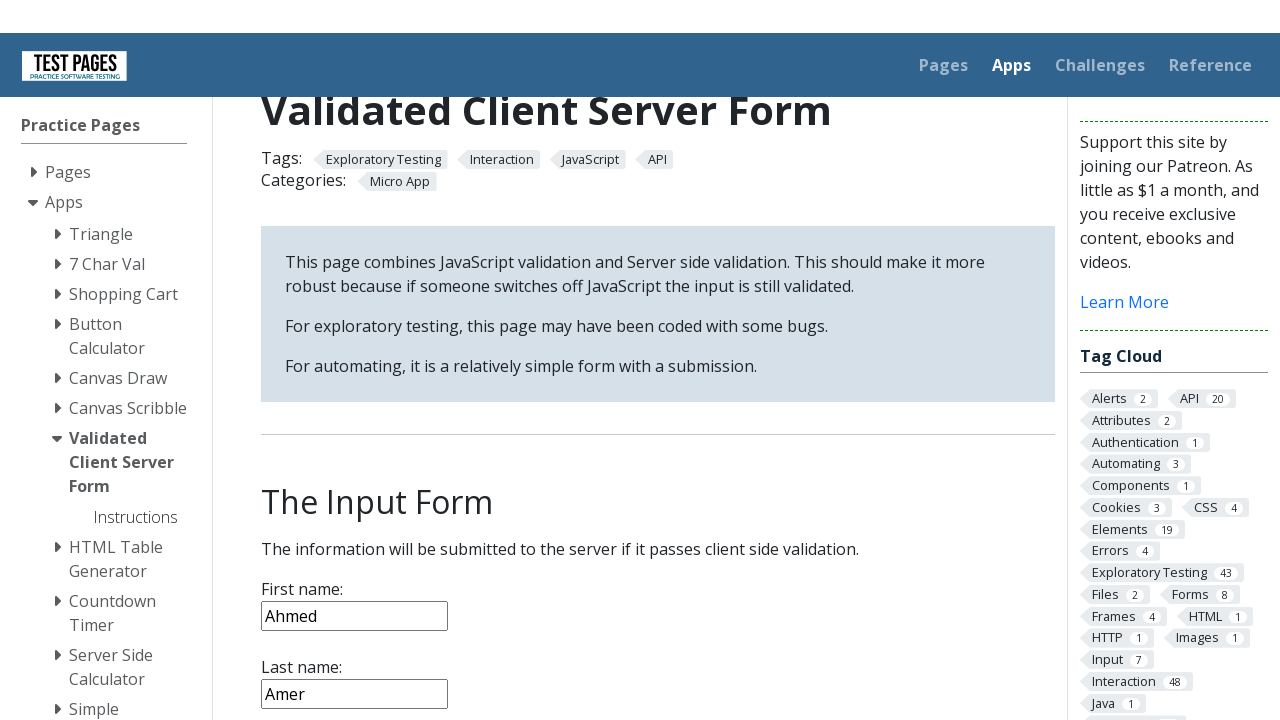

Selected 'Egypt' from country dropdown on #country
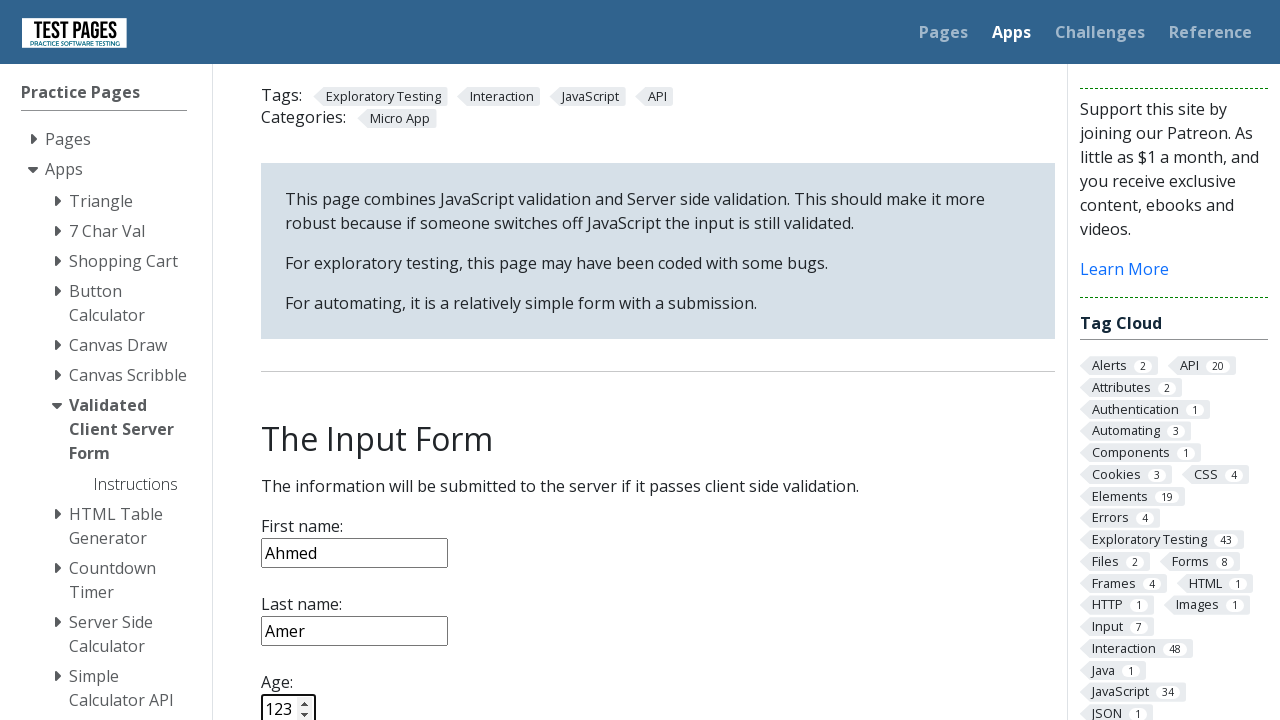

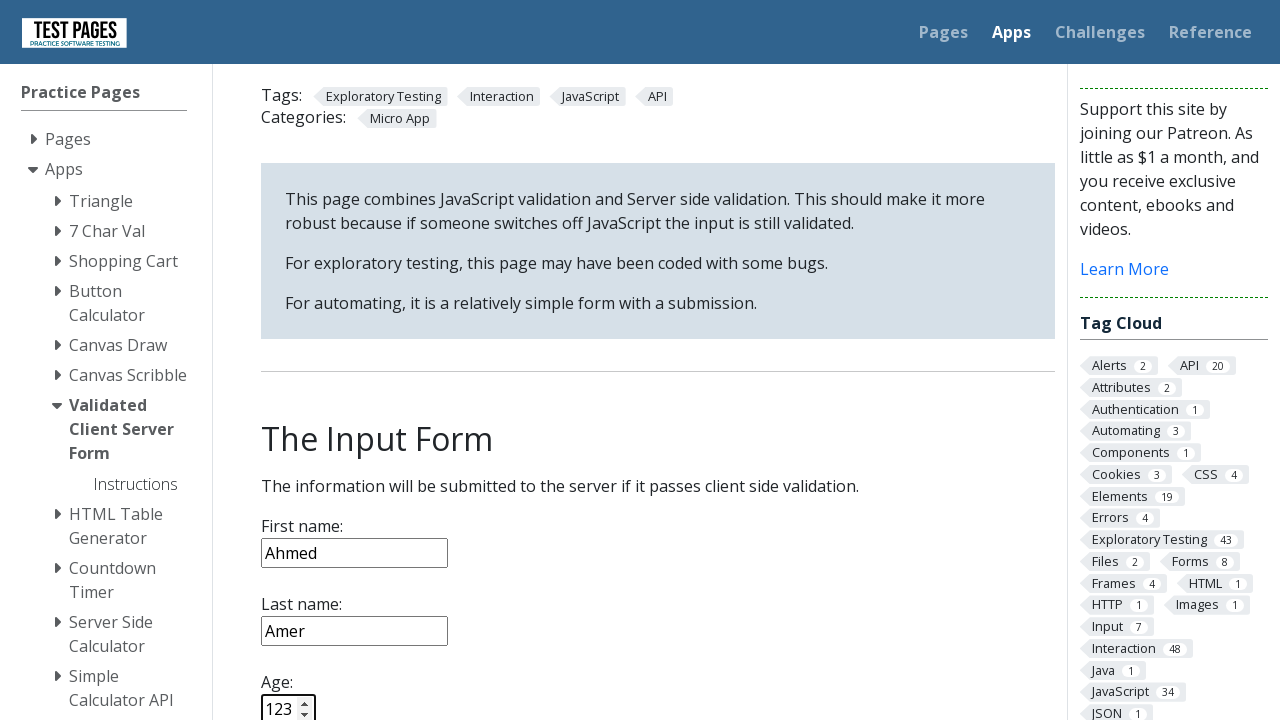